Tests dynamic control functionality by toggling a checkbox's visibility using a button, waiting for it to disappear and reappear, then clicking the checkbox to select it.

Starting URL: https://www.training-support.net/webelements/dynamic-controls

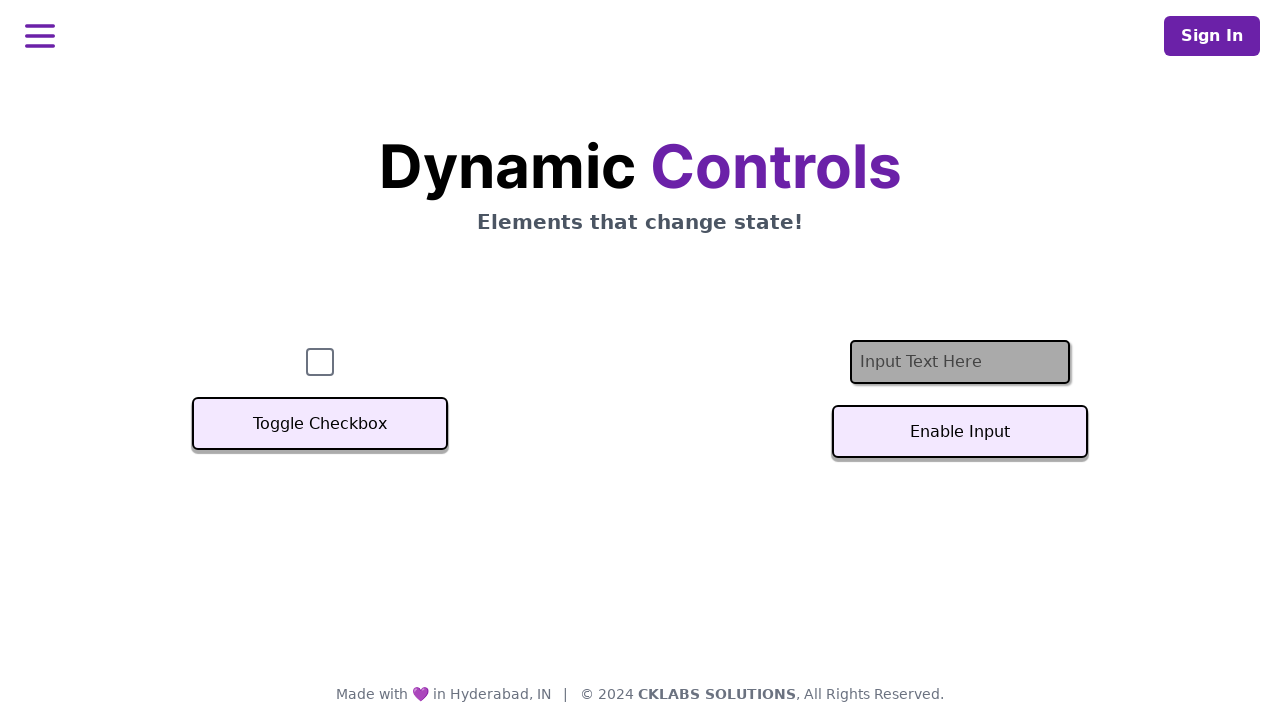

Verified checkbox is initially visible
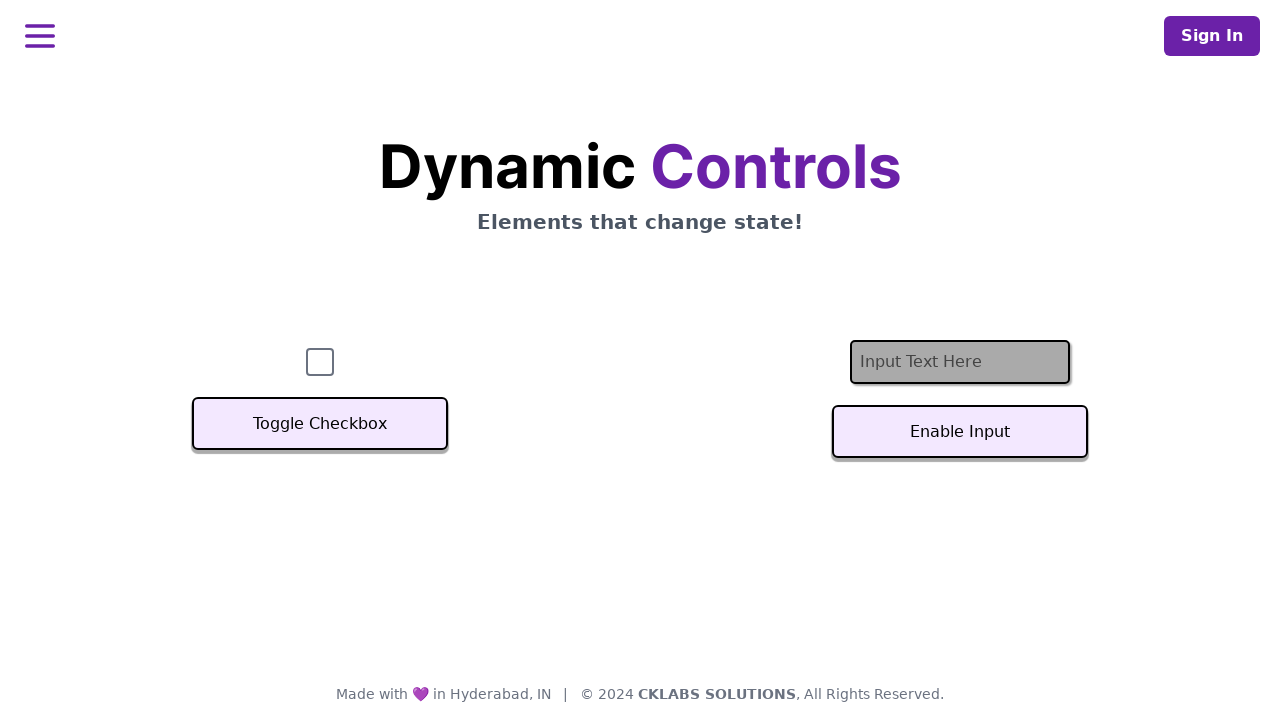

Clicked toggle button to hide the checkbox at (320, 424) on xpath=//button[text()='Toggle Checkbox']
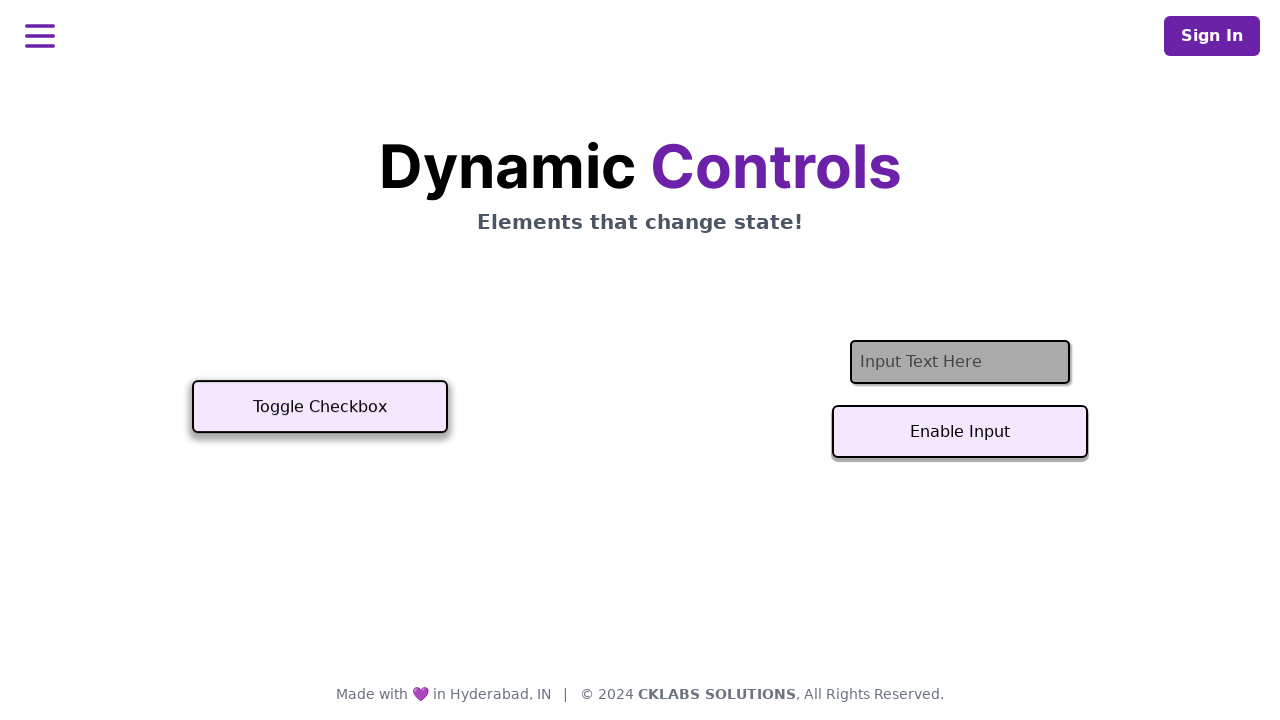

Checkbox disappeared after toggle
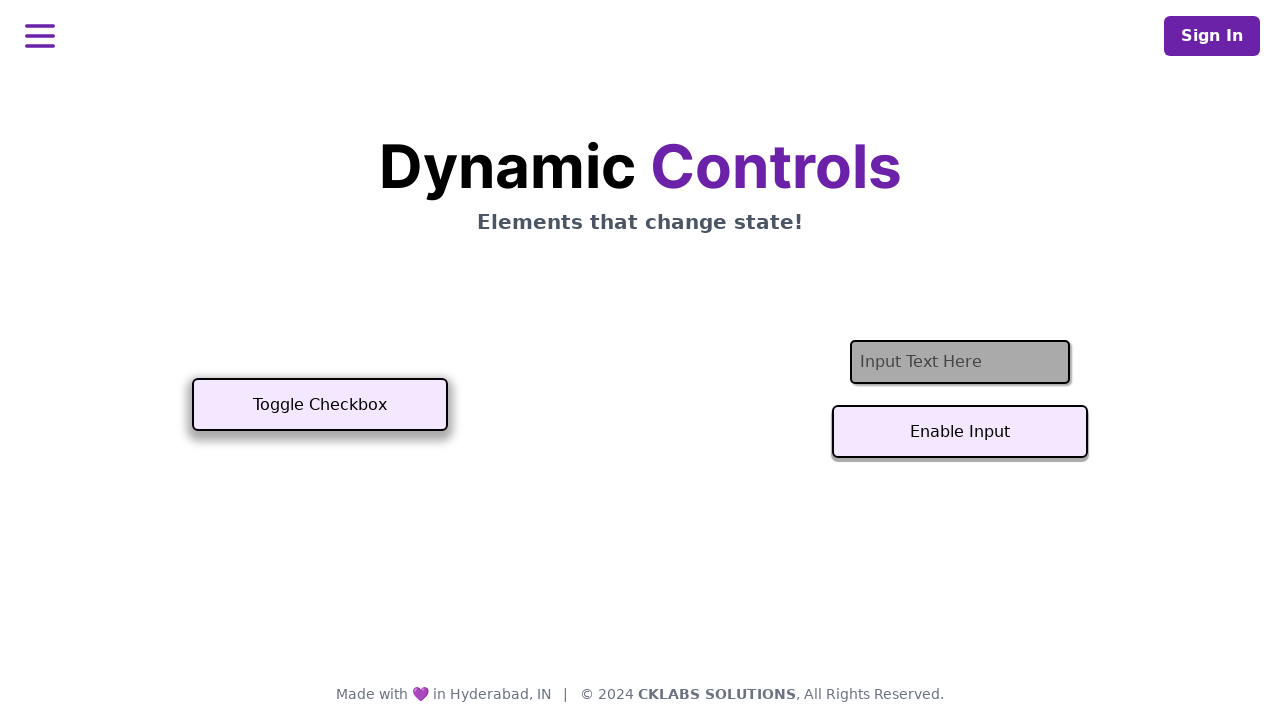

Clicked toggle button to show the checkbox at (320, 405) on xpath=//button[text()='Toggle Checkbox']
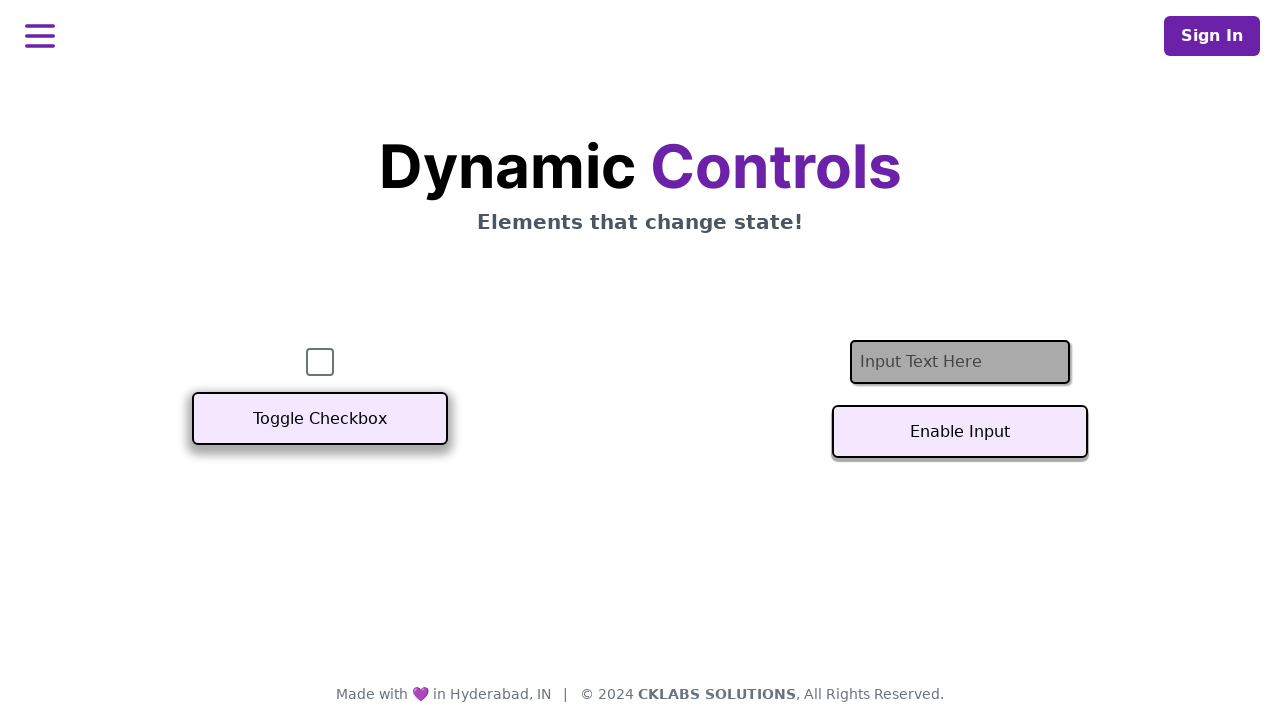

Checkbox became visible again
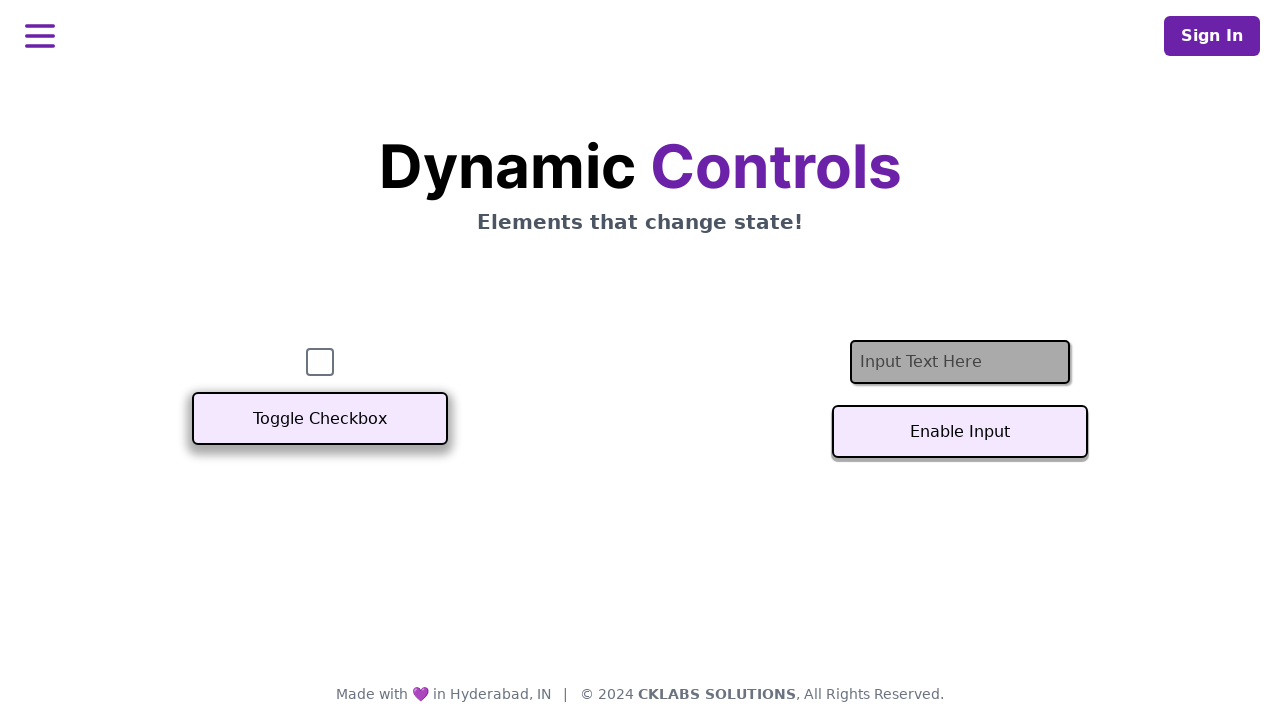

Clicked the checkbox to select it at (320, 362) on #checkbox
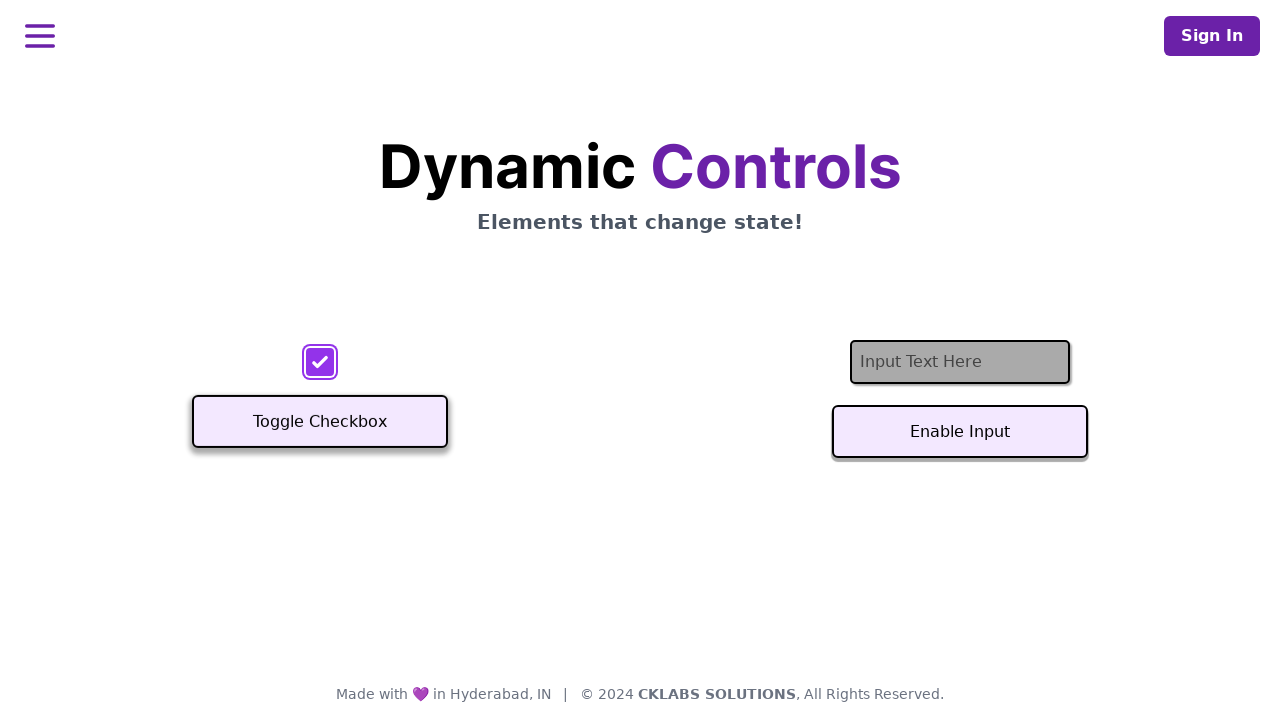

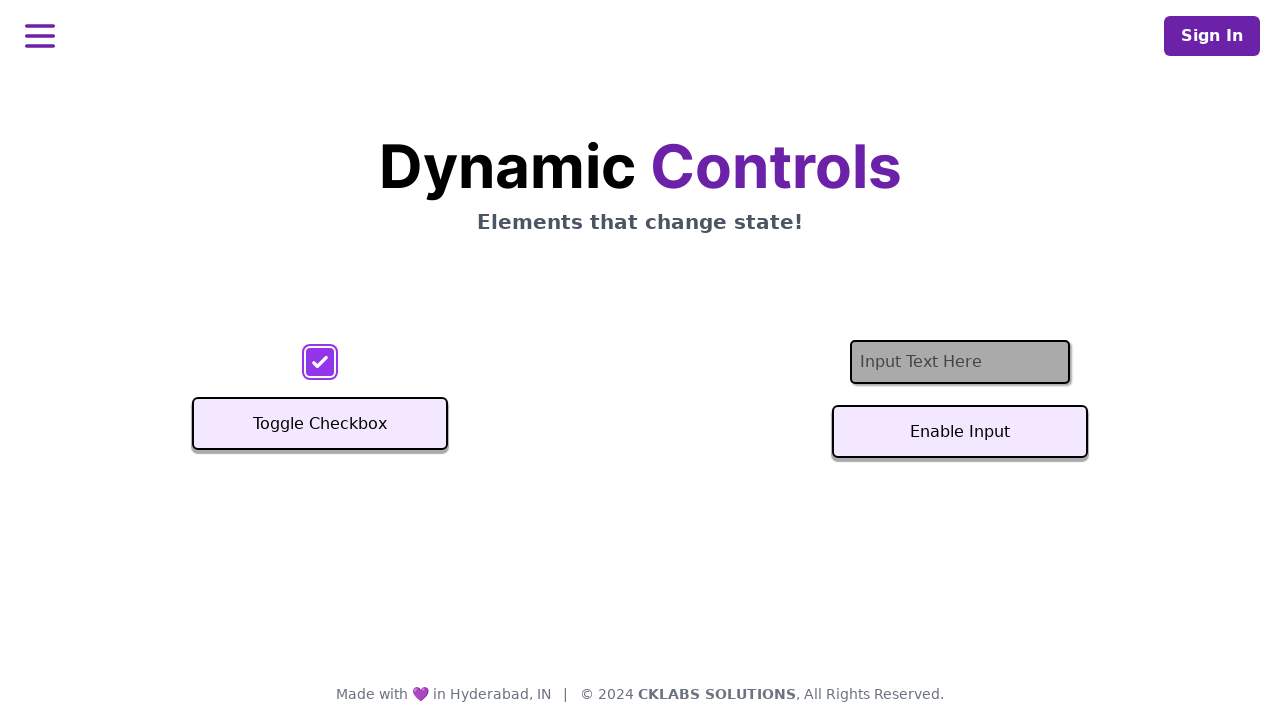